Tests handling of iframes by locating a frame and filling a text input field within it

Starting URL: https://ui.vision/demo/webtest/frames/

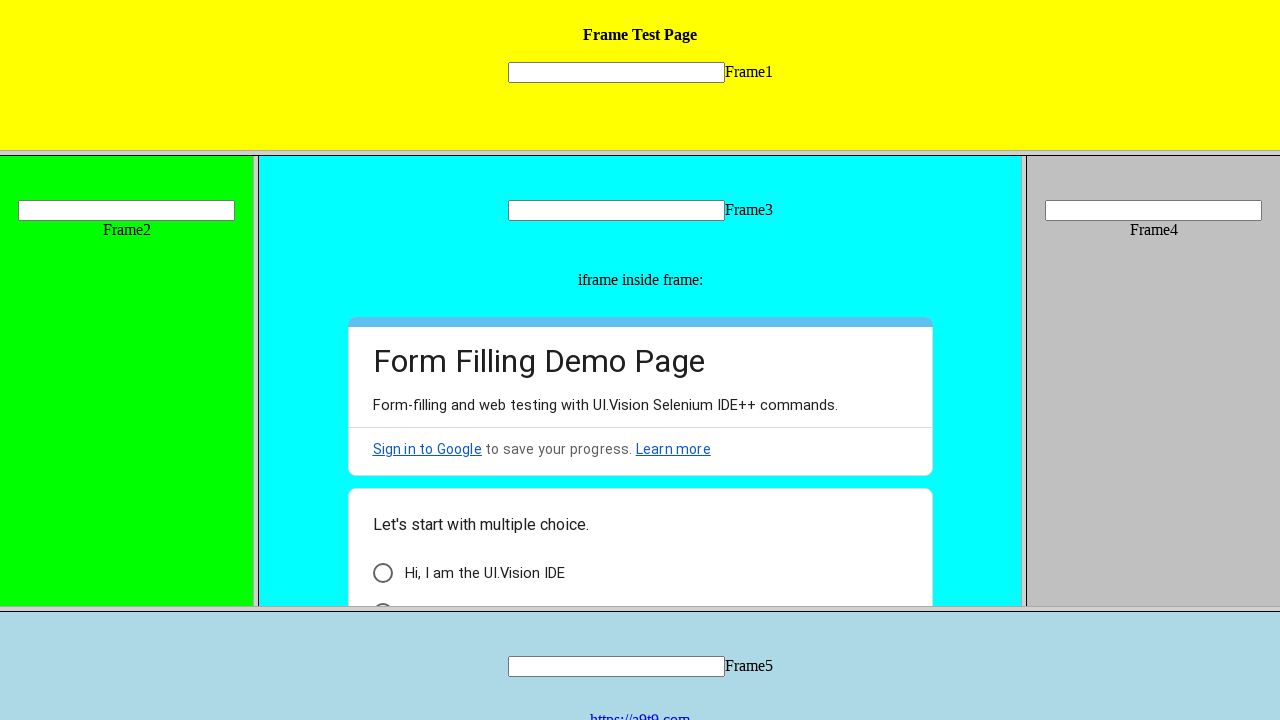

Located input field 'mytext1' inside frame 'frame_1.html'
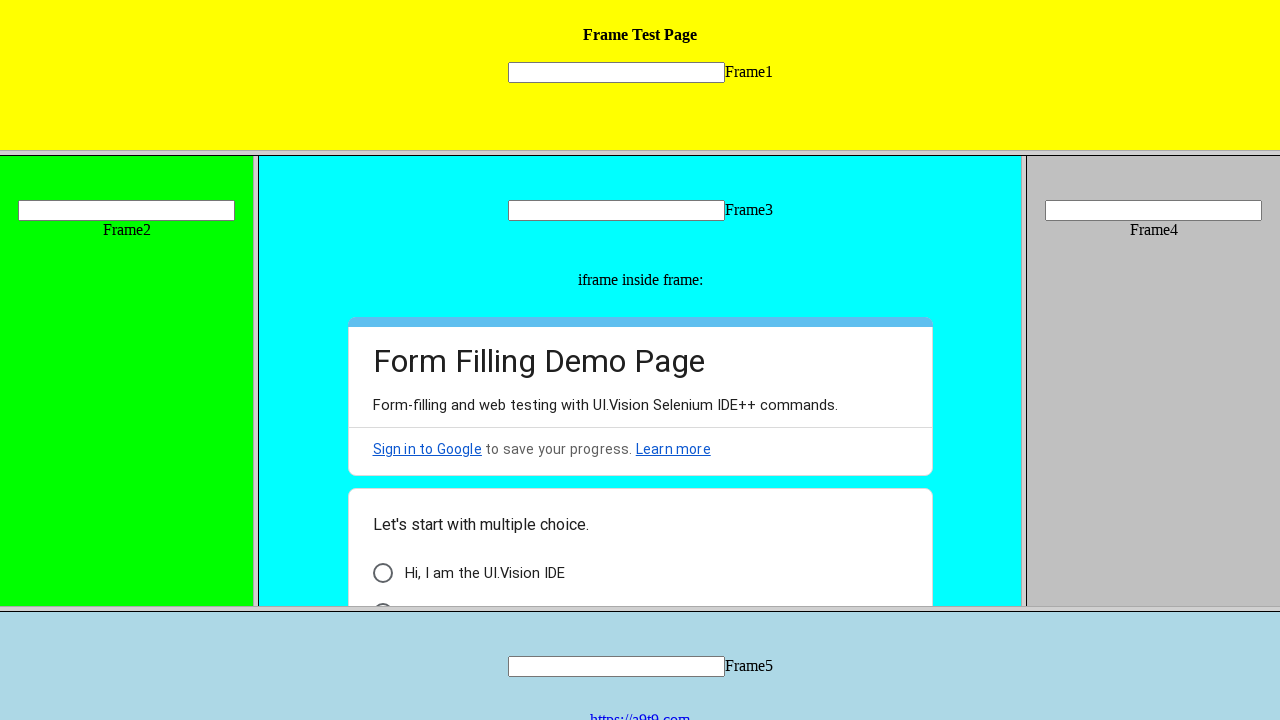

Filled text input field with 'Hello' on frame[src='frame_1.html'] >> internal:control=enter-frame >> [name='mytext1']
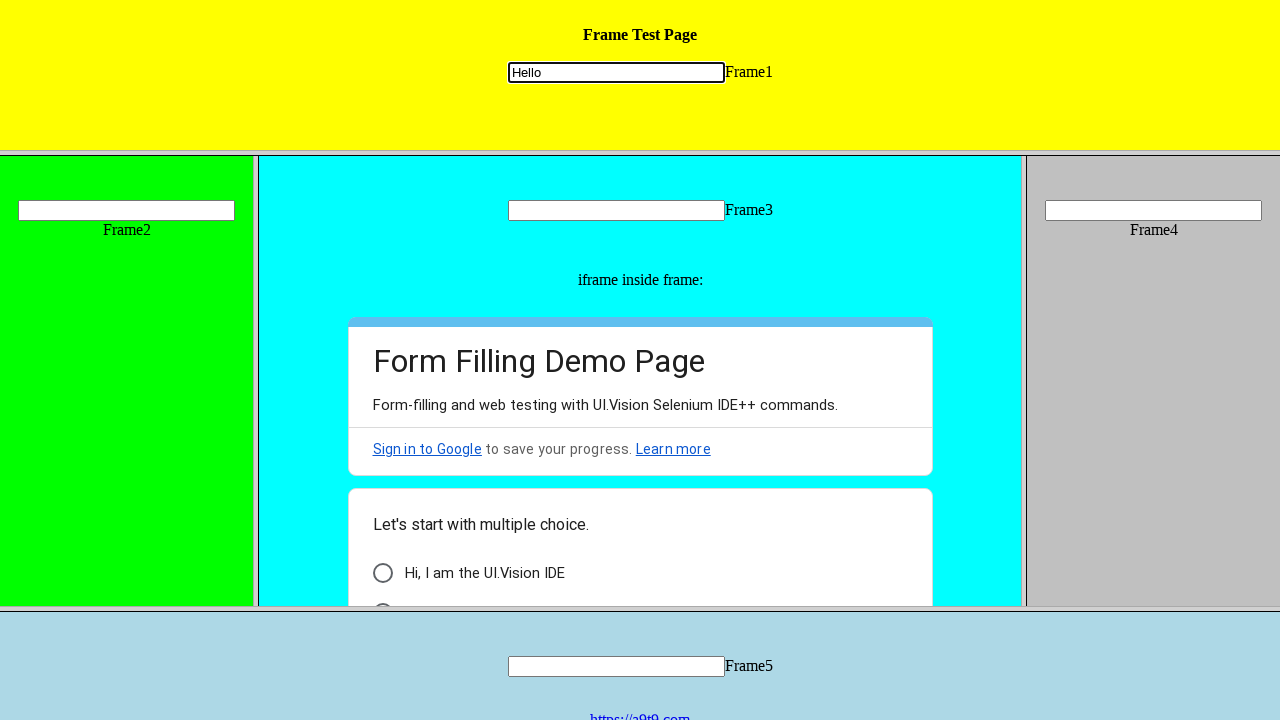

Waited 2 seconds for action to complete
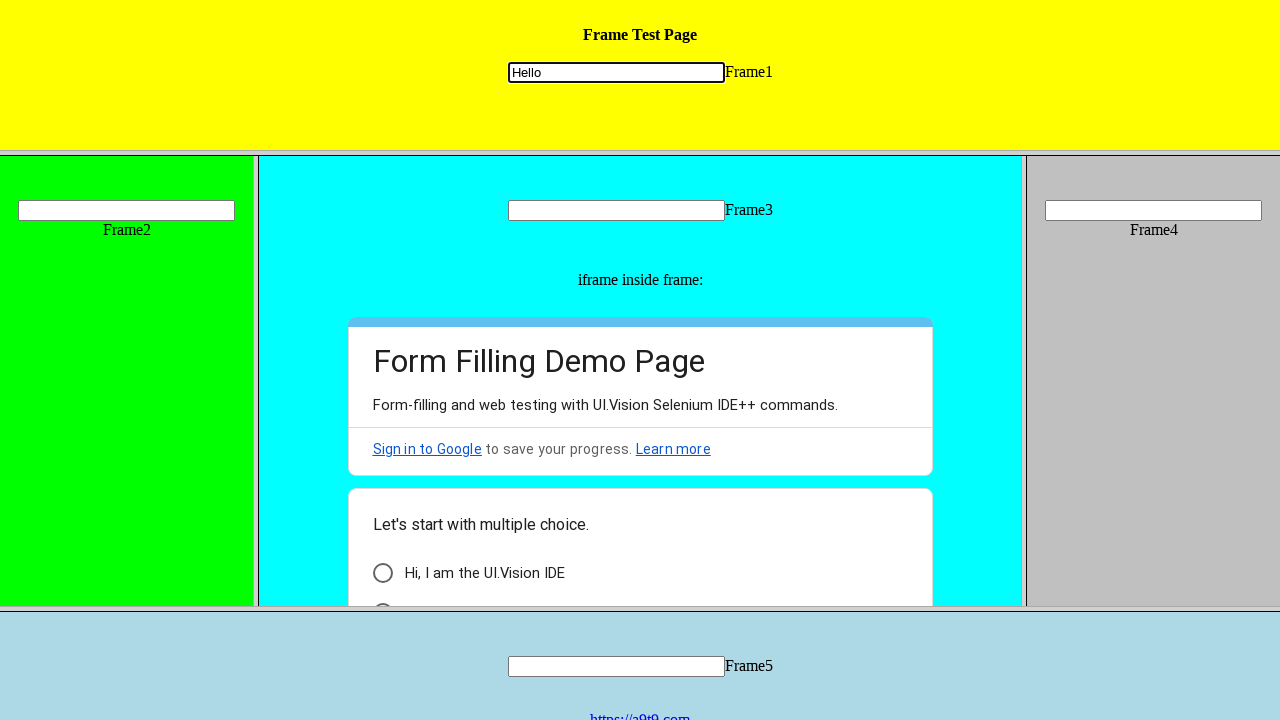

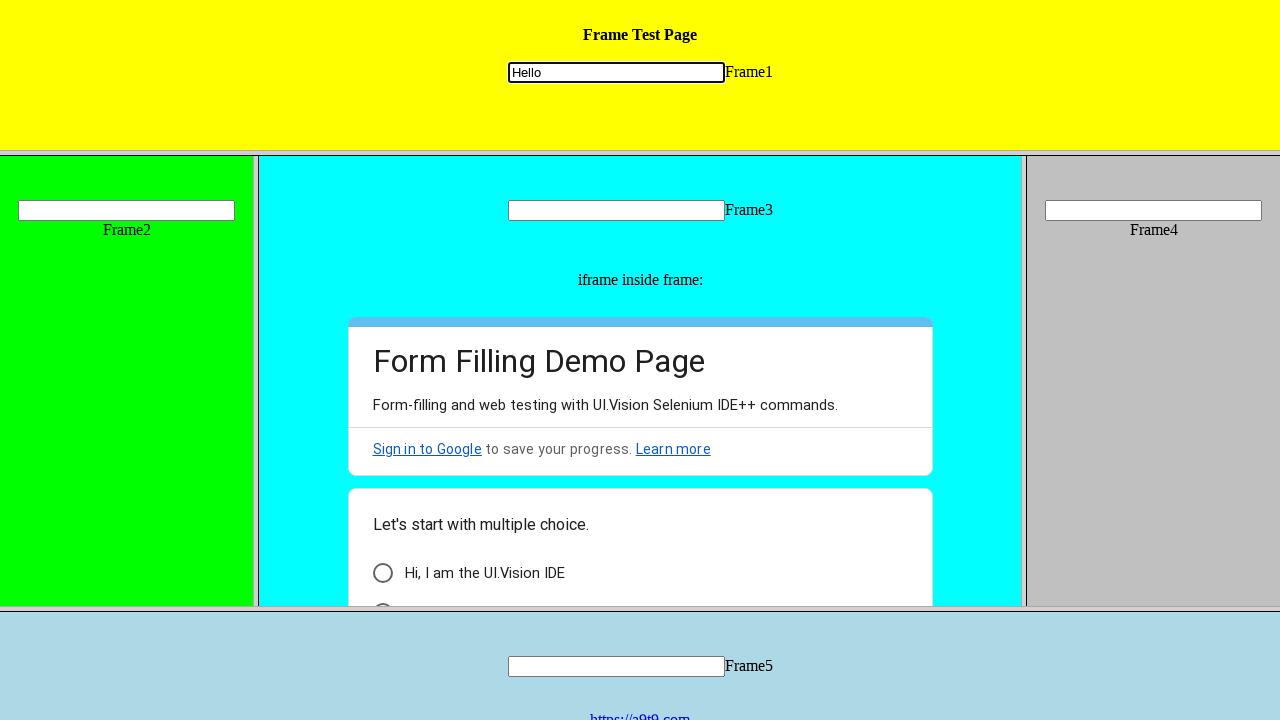